Tests different types of JavaScript alerts including simple alerts, confirmation dialogs, and prompt dialogs with text input

Starting URL: http://demo.automationtesting.in/Alerts.html

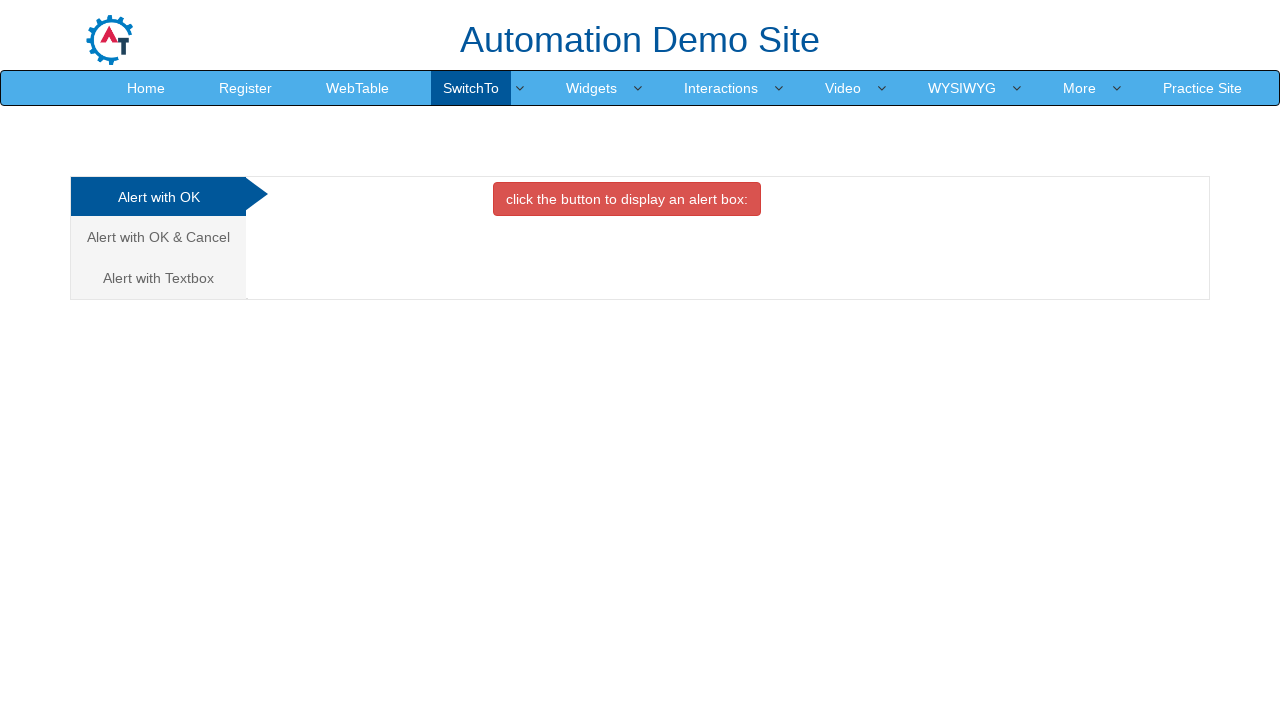

Clicked danger button to trigger simple alert at (627, 199) on .btn.btn-danger
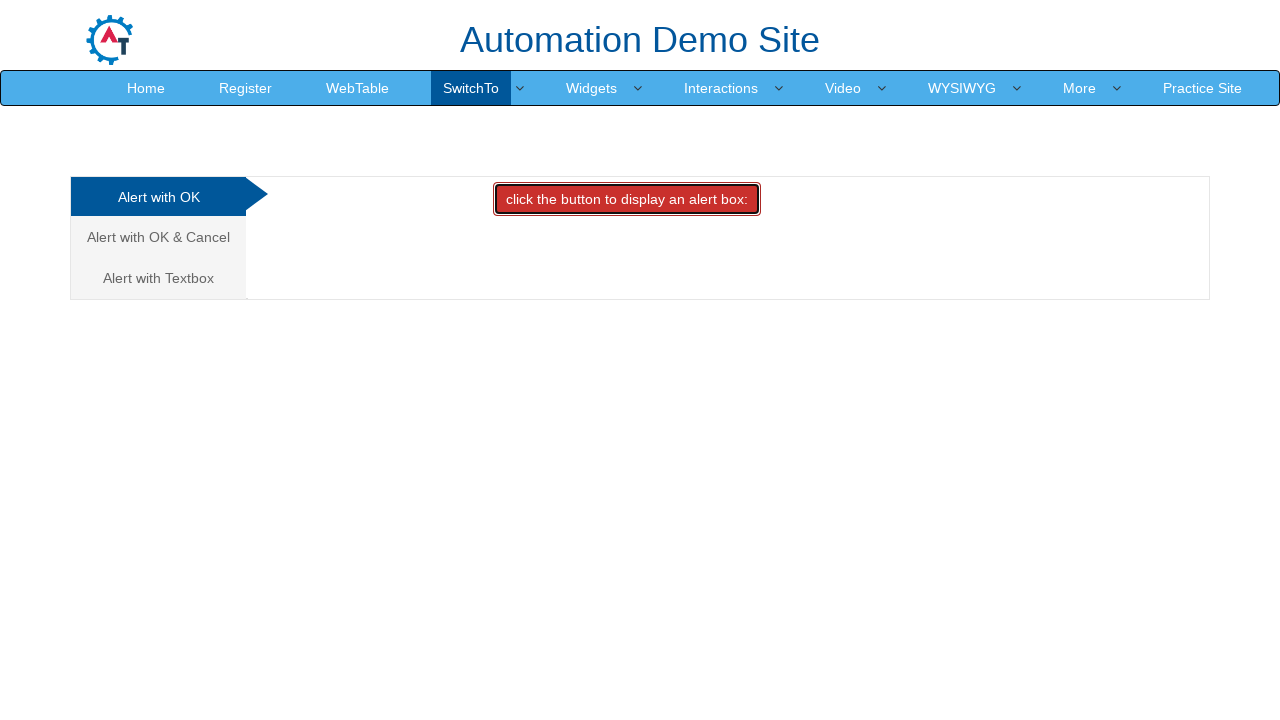

Waited 500ms for alert to appear
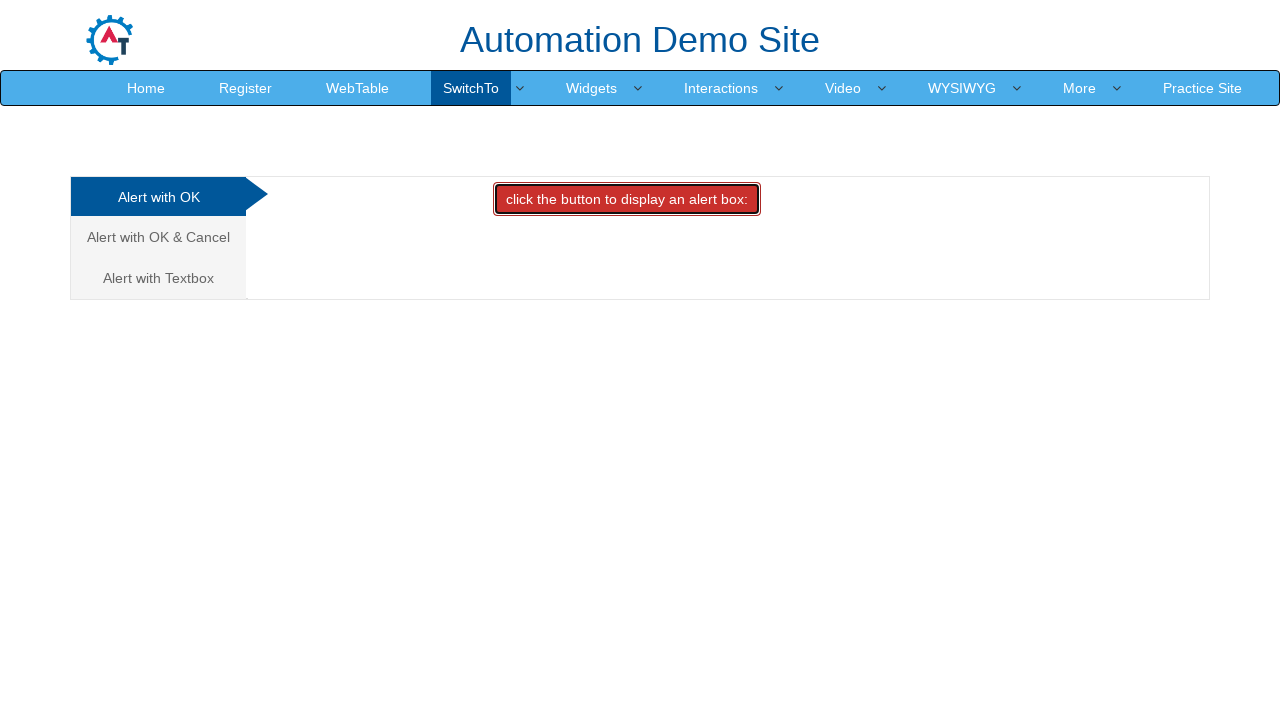

Set up dialog handler to accept simple alert
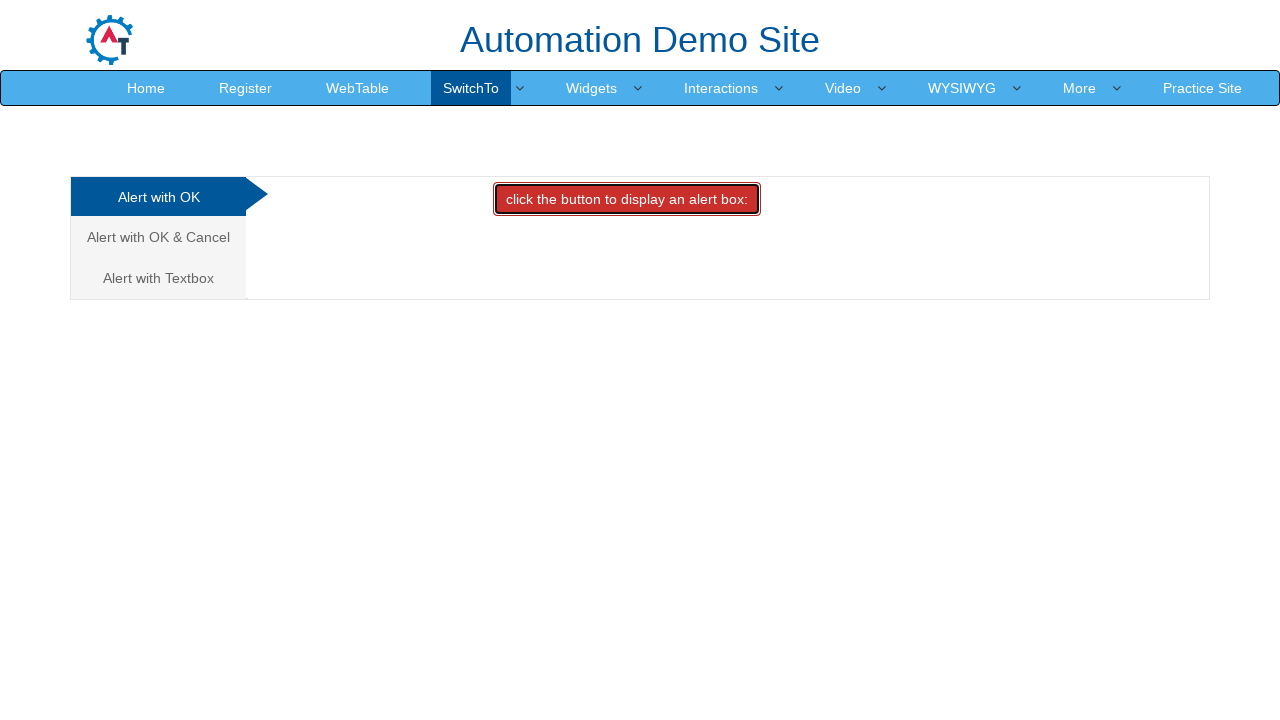

Clicked second tab to navigate to confirmation alert at (158, 237) on (//a[@class='analystic'])[2]
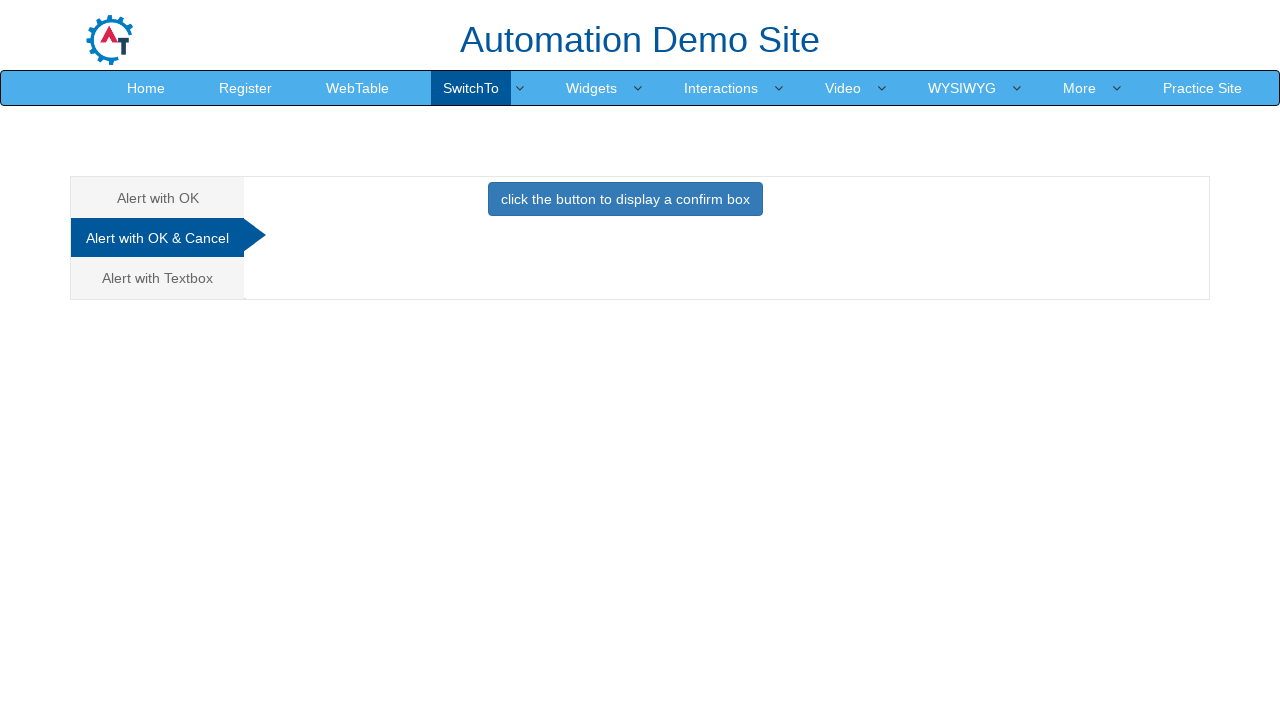

Waited 500ms for confirmation tab to load
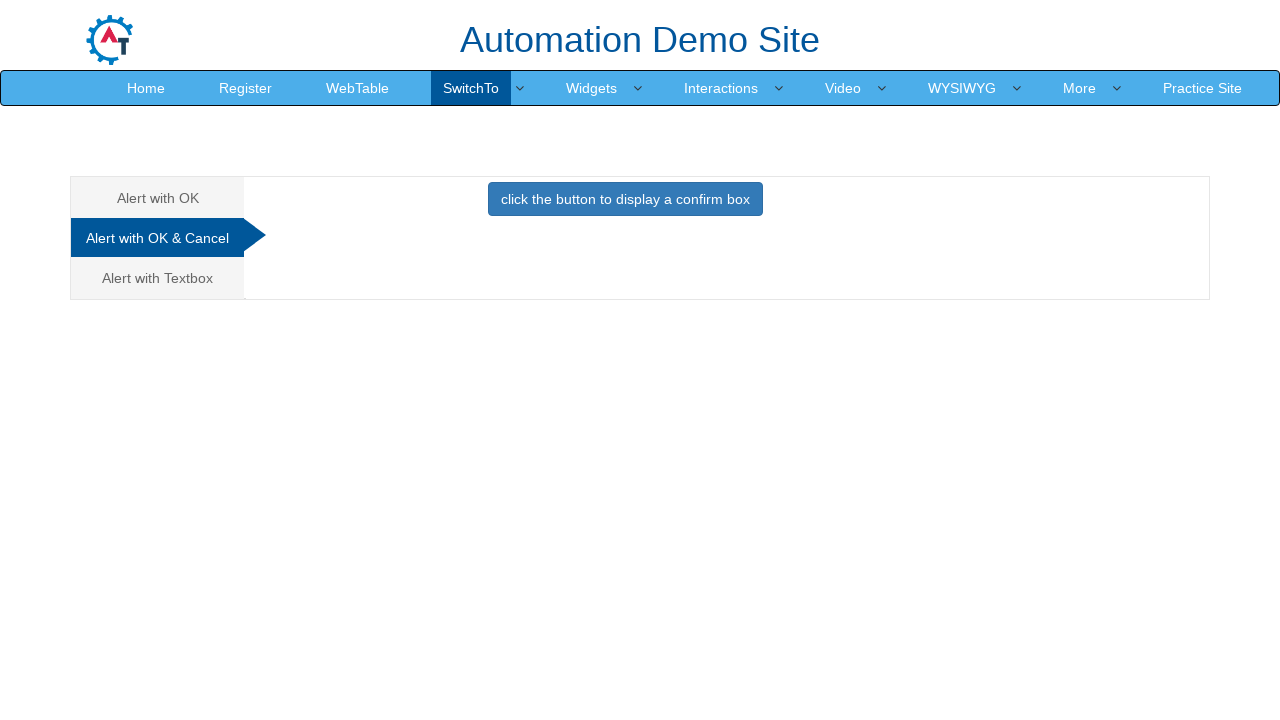

Clicked primary button to trigger confirmation dialog at (625, 199) on .btn.btn-primary
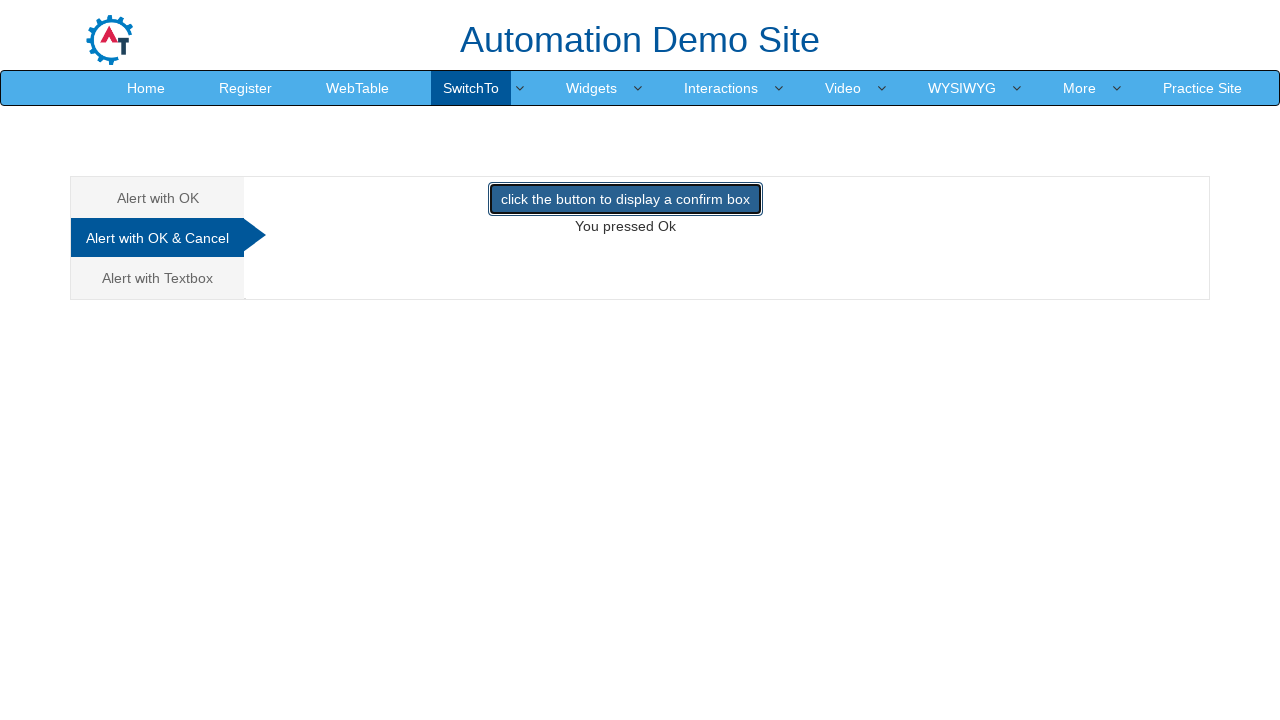

Clicked third tab to navigate to prompt alert at (158, 278) on (//a[@class='analystic'])[3]
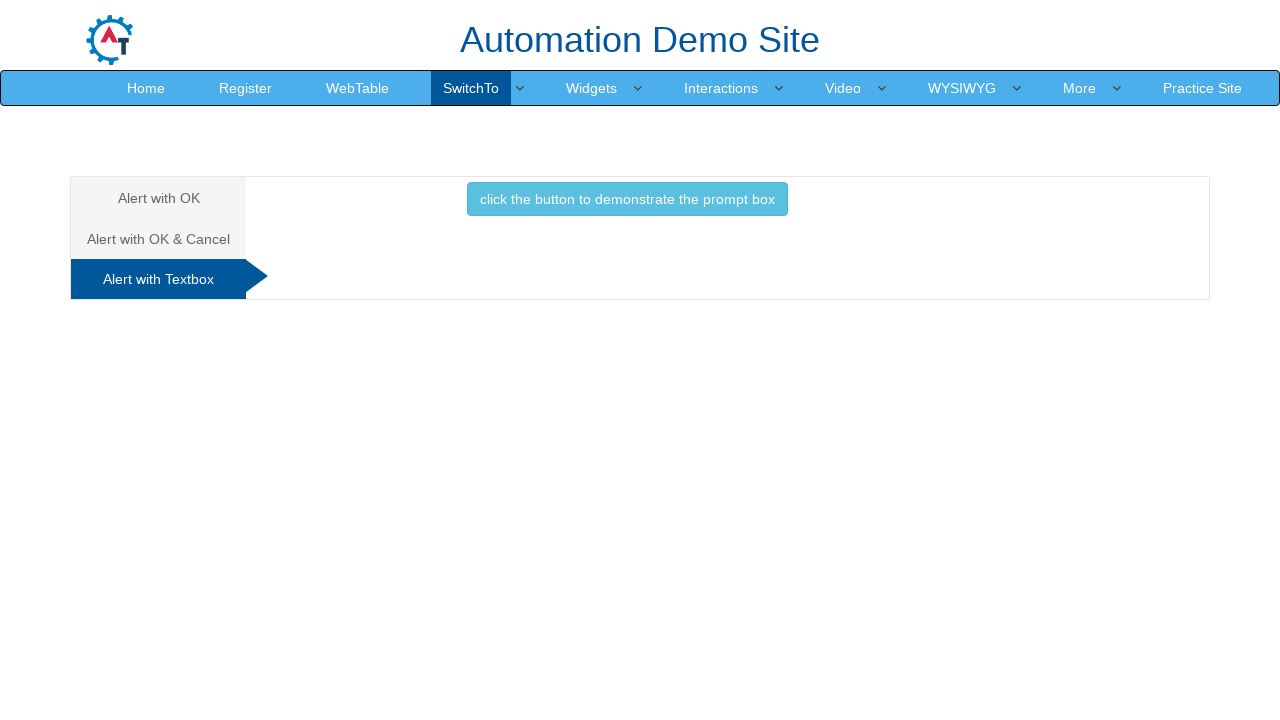

Waited 500ms for prompt tab to load
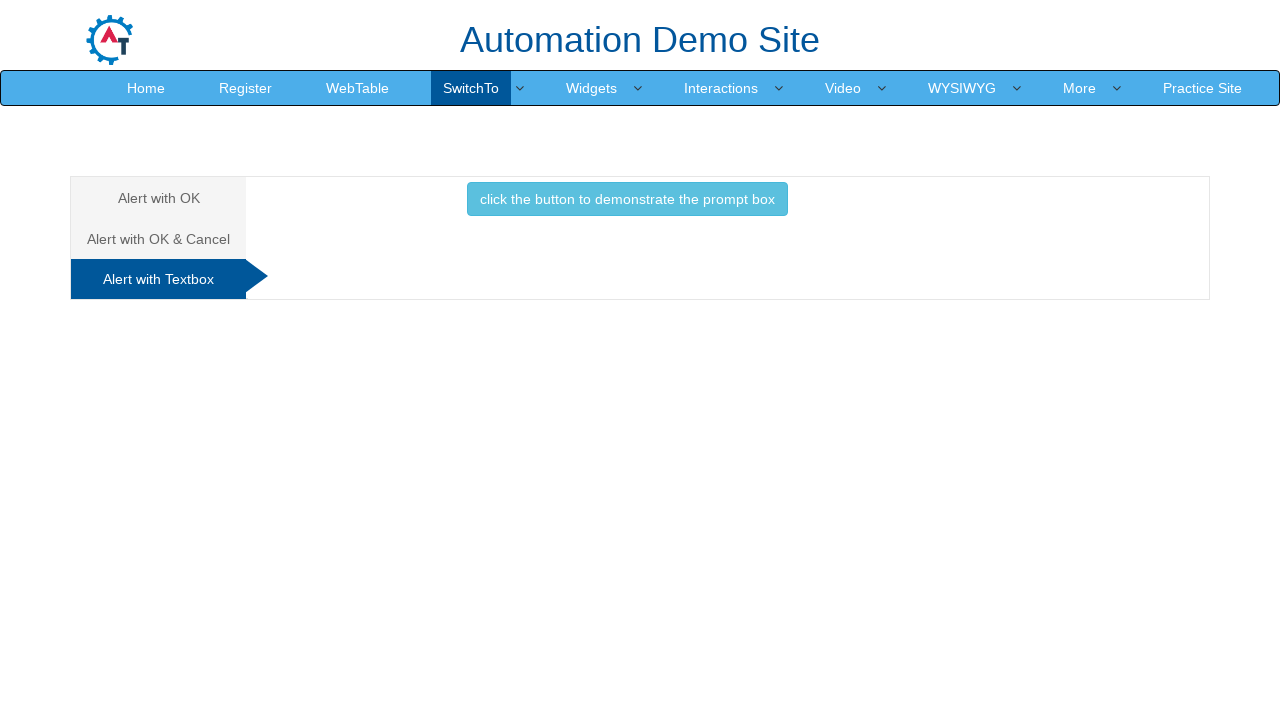

Set up dialog handler to accept prompt with text input
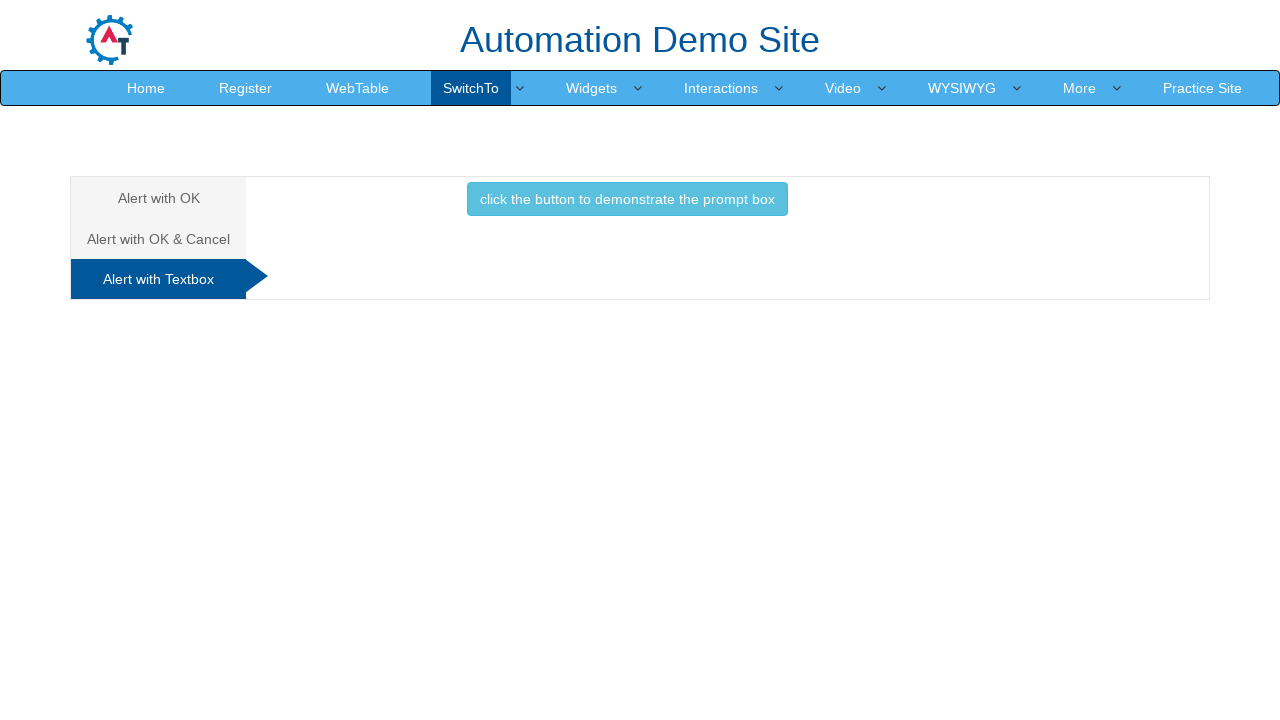

Clicked info button to trigger prompt dialog at (627, 199) on .btn.btn-info
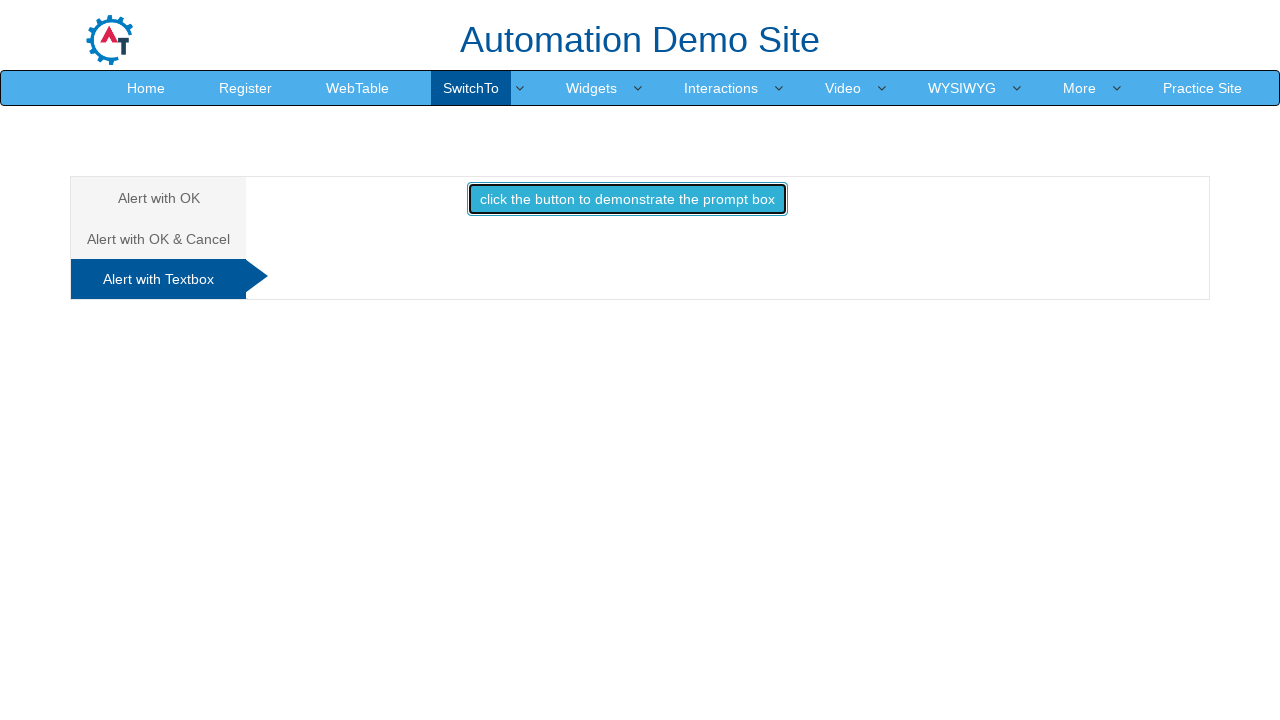

Waited 500ms after accepting prompt dialog
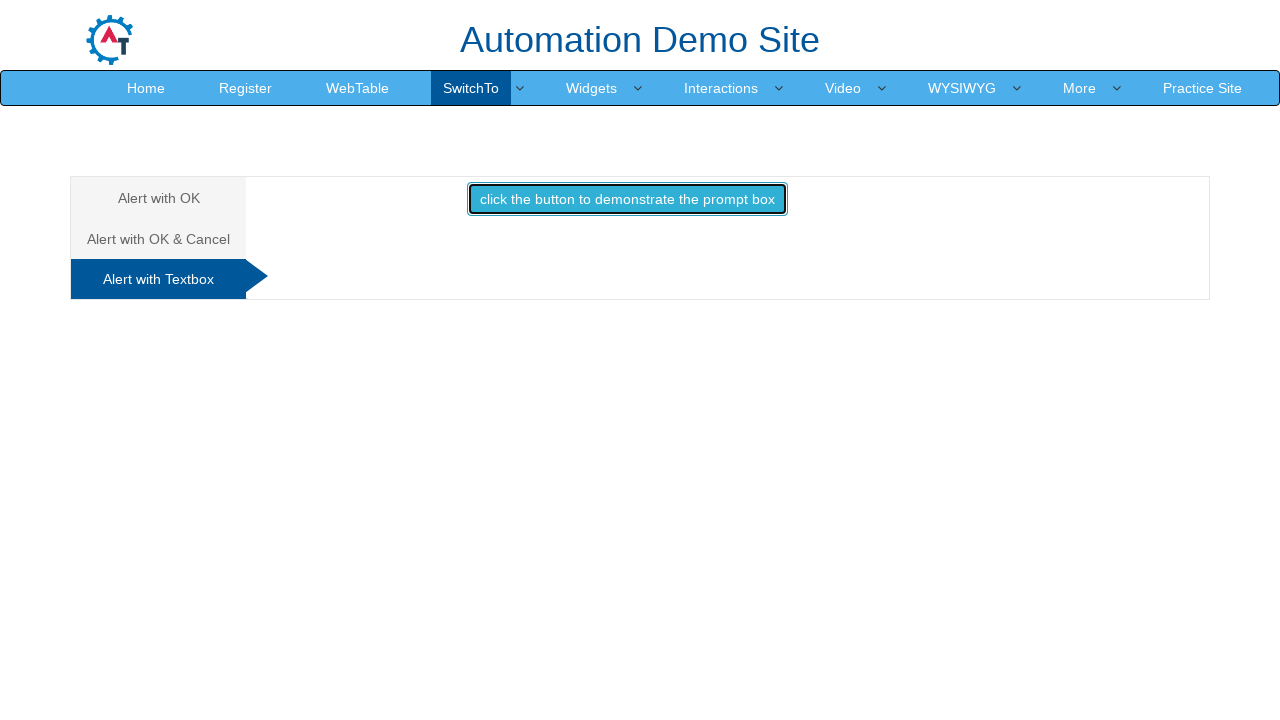

Located message element with id 'demo1'
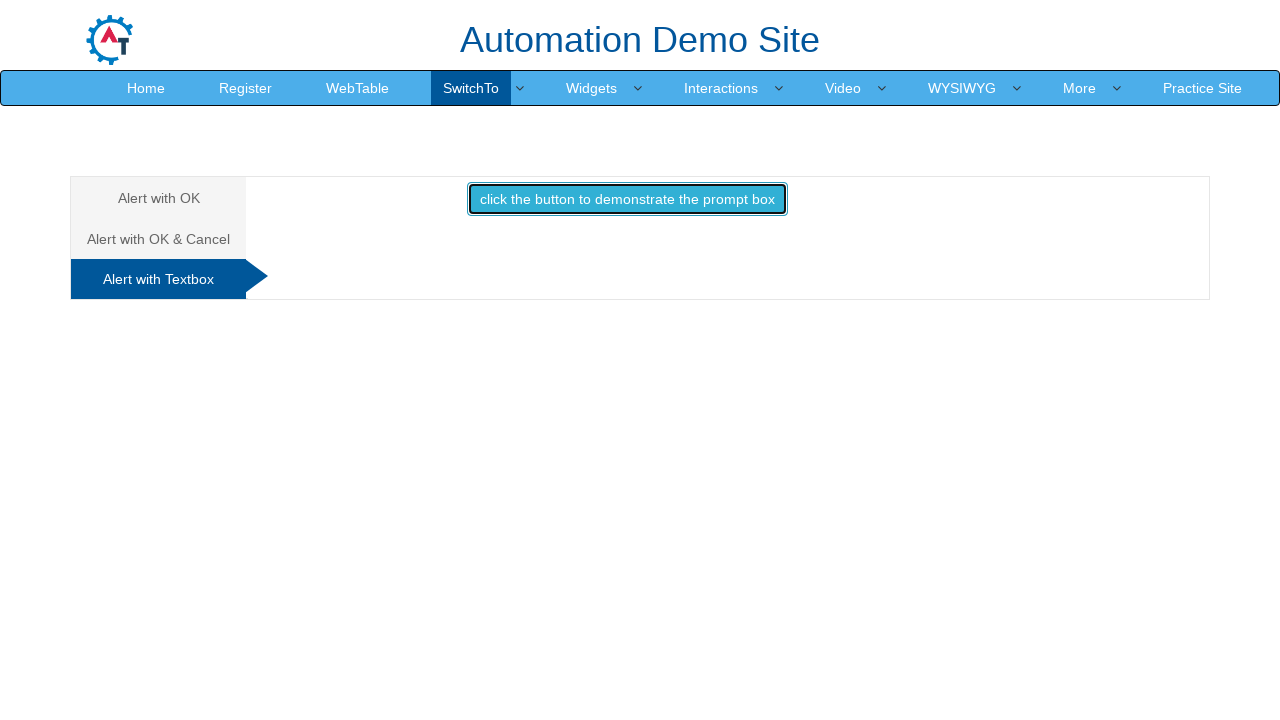

Retrieved and printed message text content from prompt response
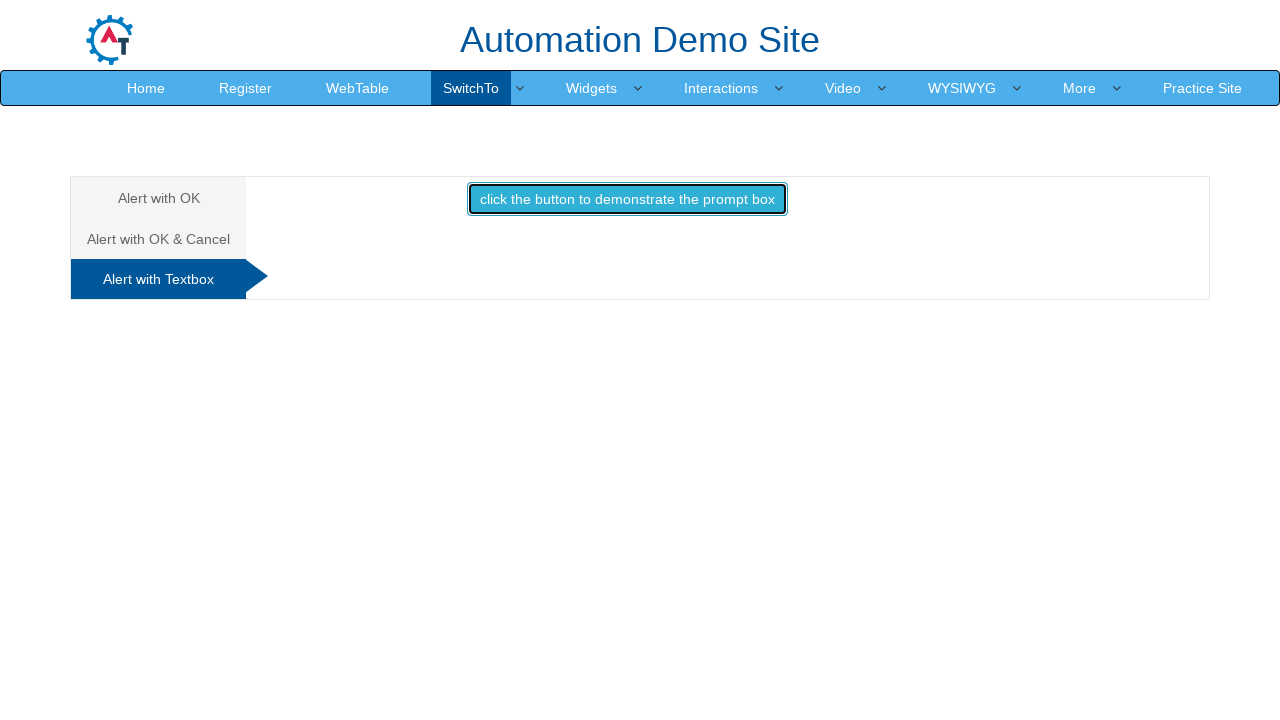

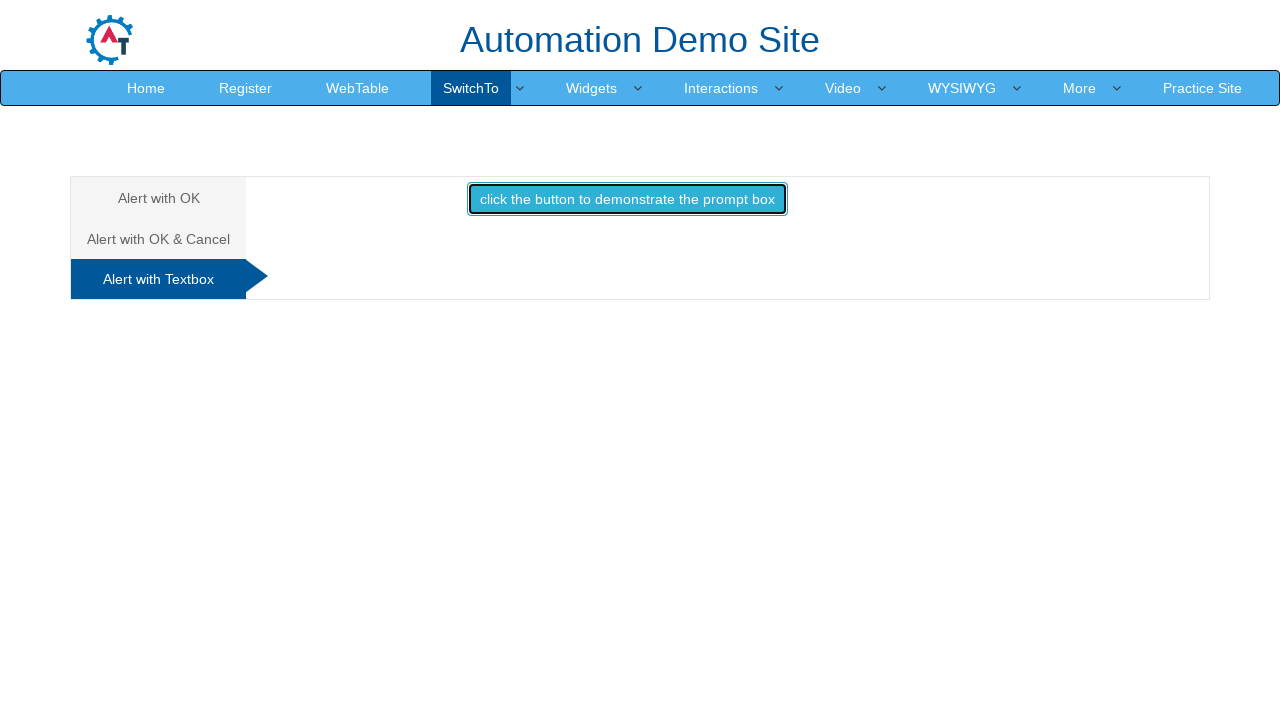